Tests registration form submission by filling first name, last name, and email fields, then clicking submit and verifying successful registration message.

Starting URL: http://suninjuly.github.io/registration1.html

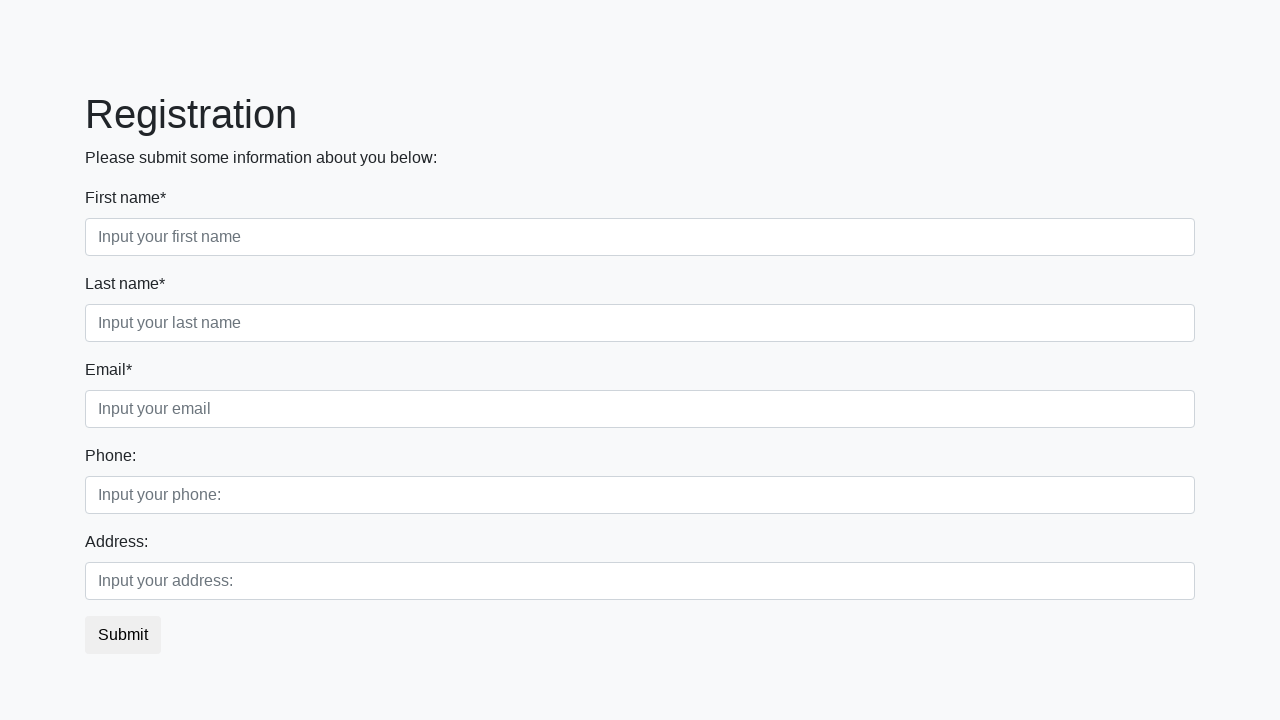

Filled first name field with 'Иван' on .first_block .first
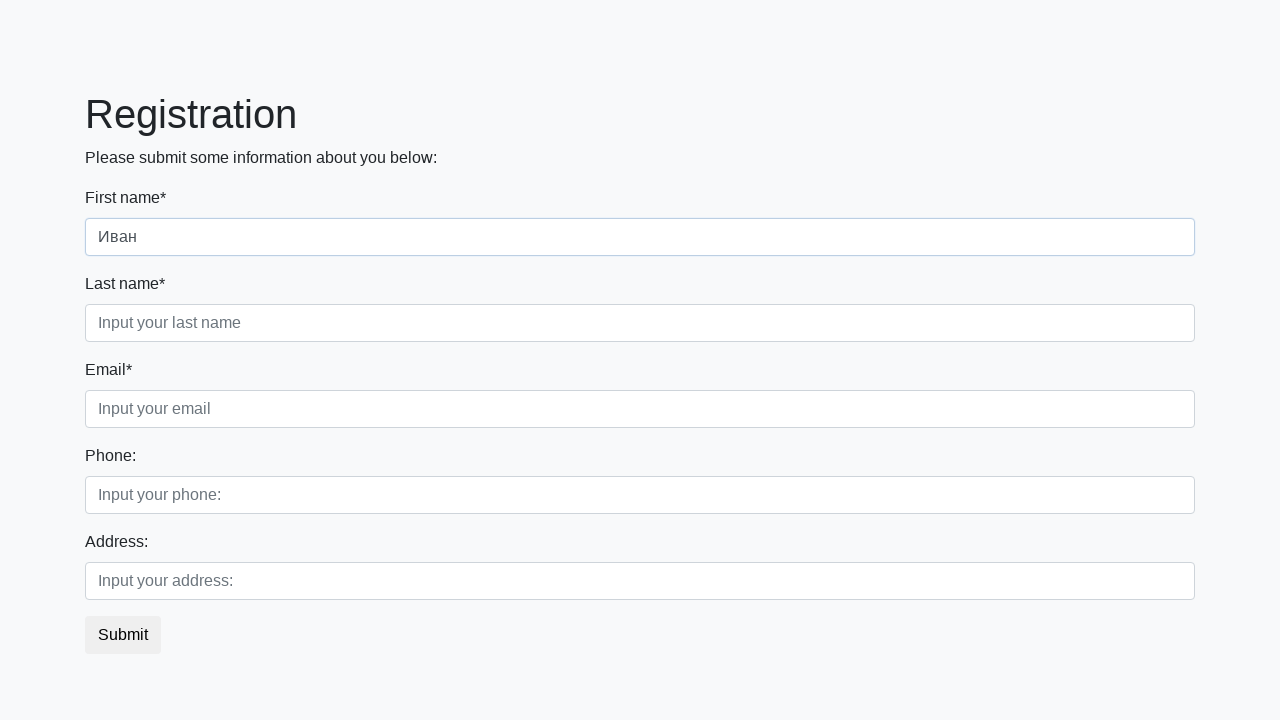

Filled last name field with 'Иванов' on .first_block .second
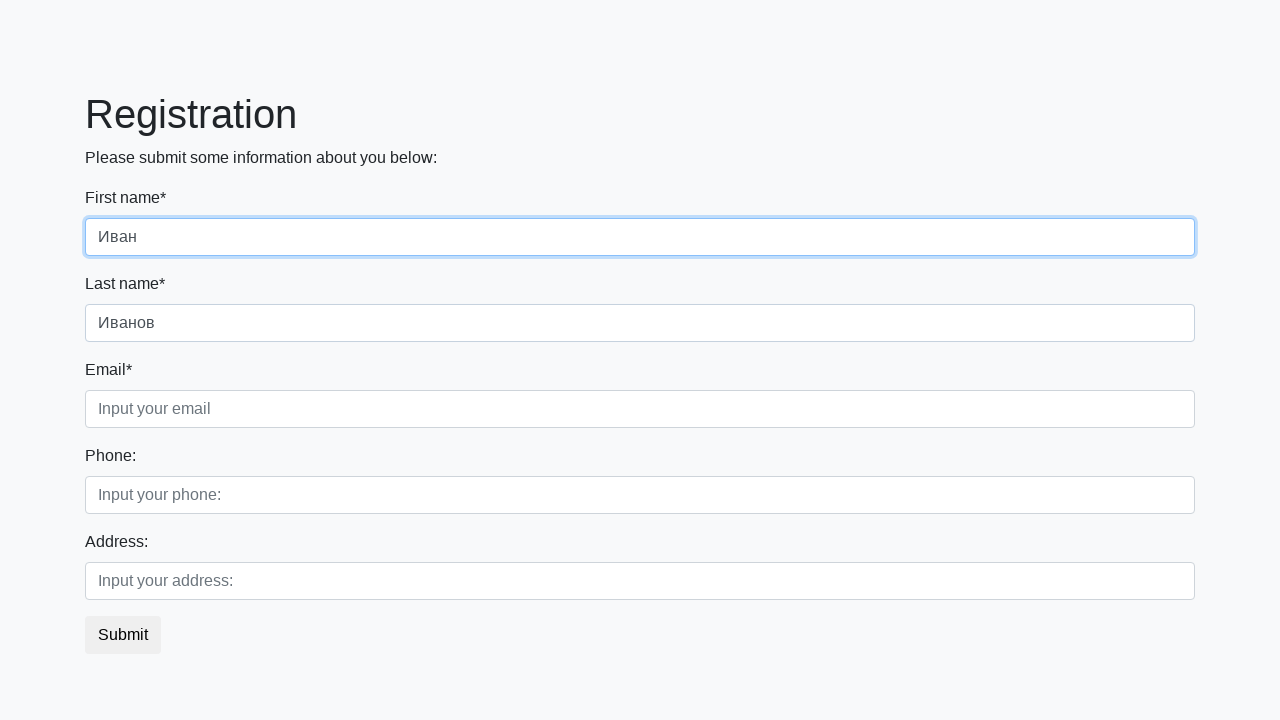

Filled email field with 'ivan@yandex.ru' on .third_class .third
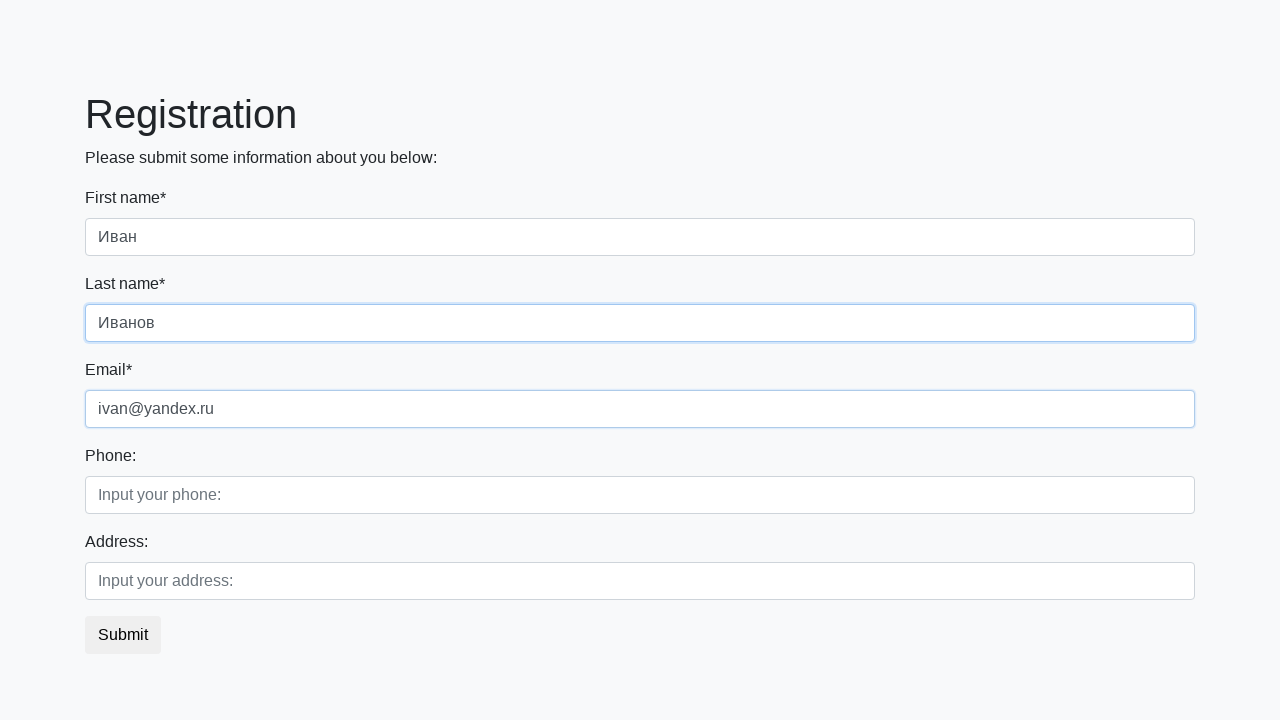

Clicked submit button to register at (123, 635) on button.btn
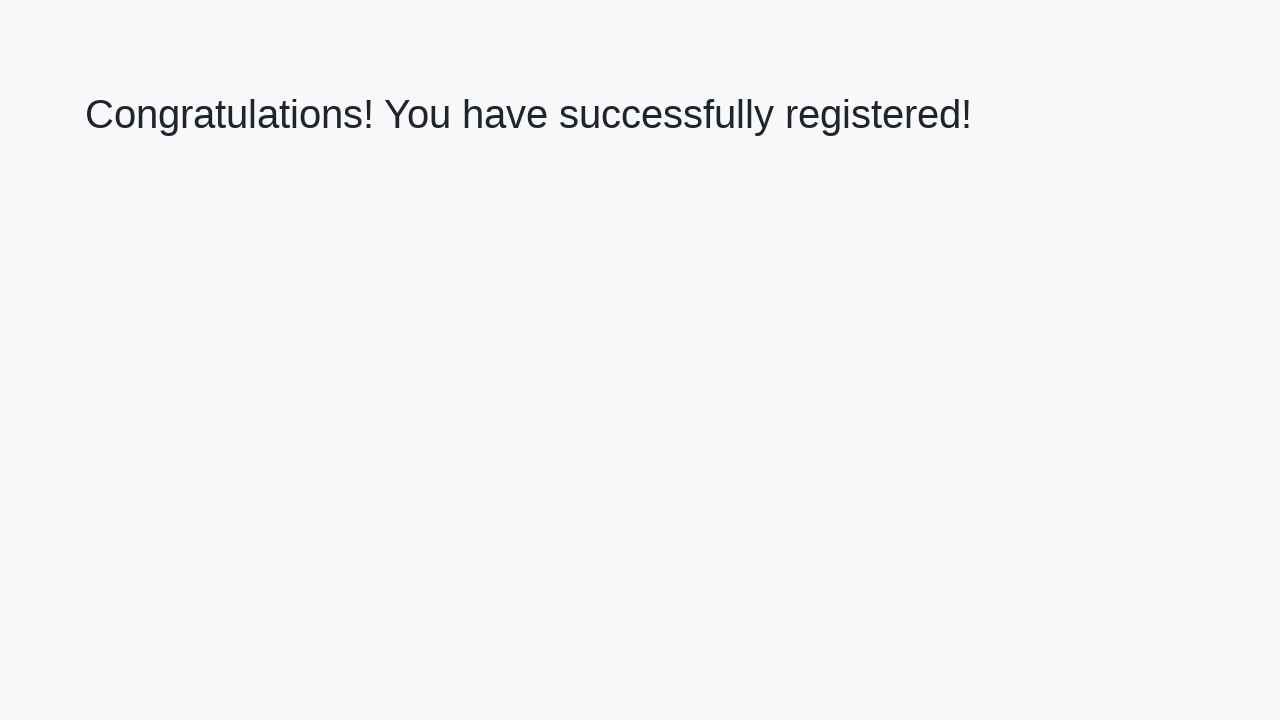

Successfully registered and verification message appeared
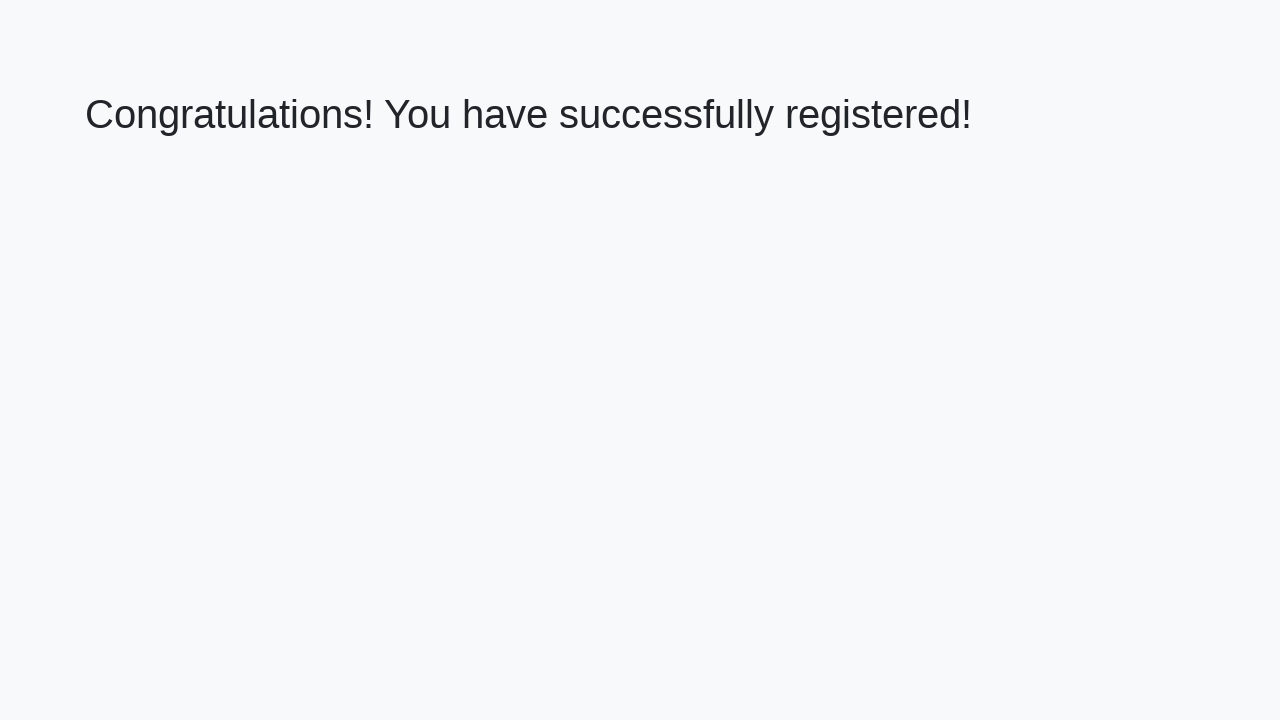

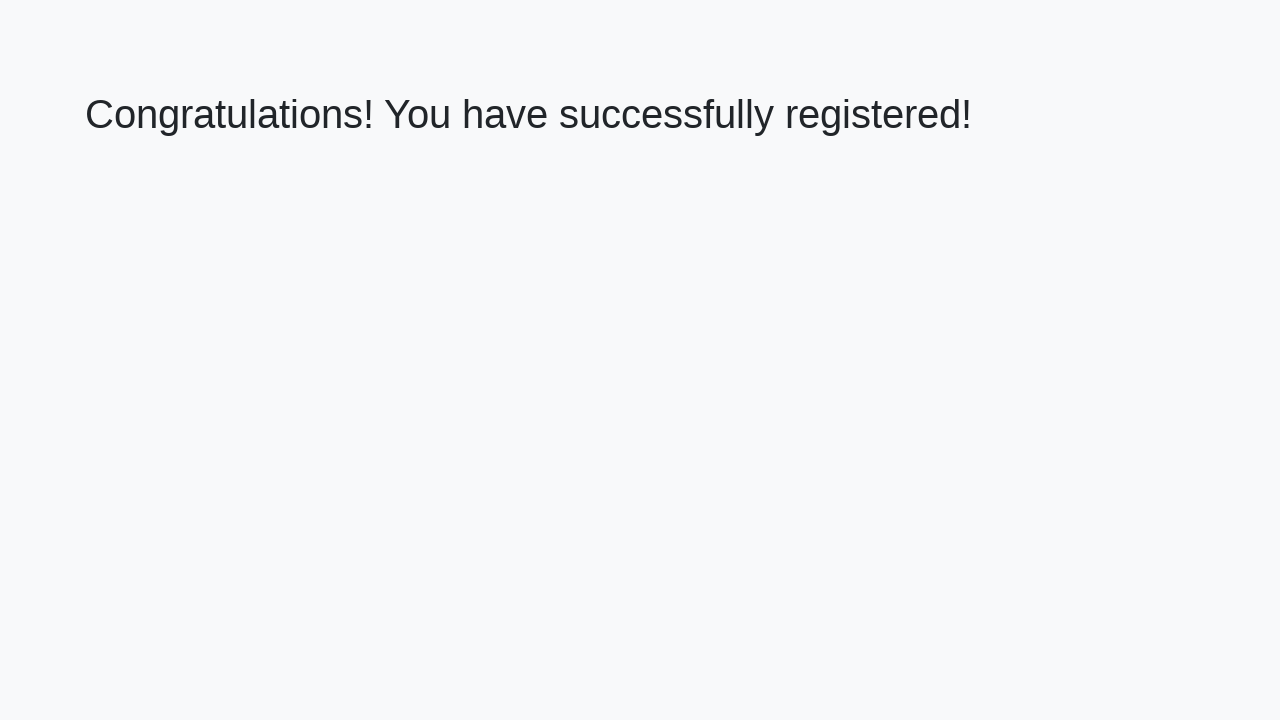